Tests drag and drop functionality on jQuery UI demo page by dragging a source element and dropping it onto a target droppable area within an iframe.

Starting URL: http://jqueryui.com/droppable/

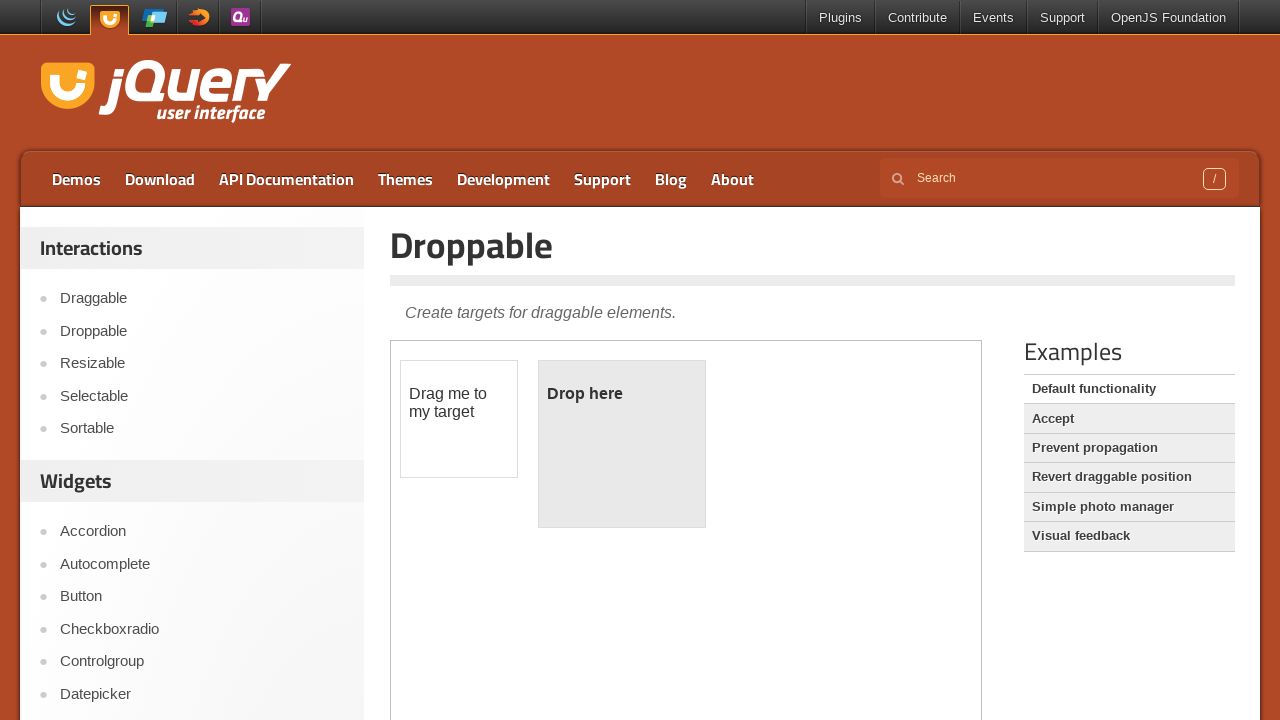

Located iframe containing drag and drop demo
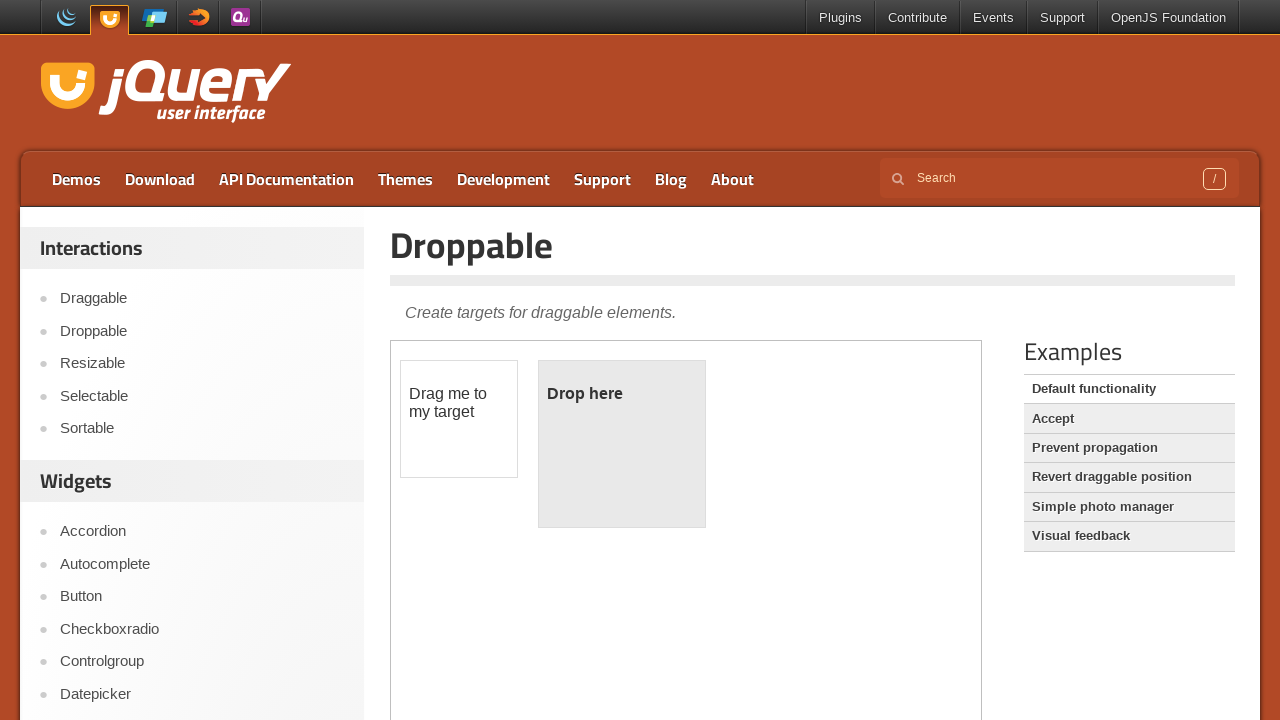

Located draggable element within iframe
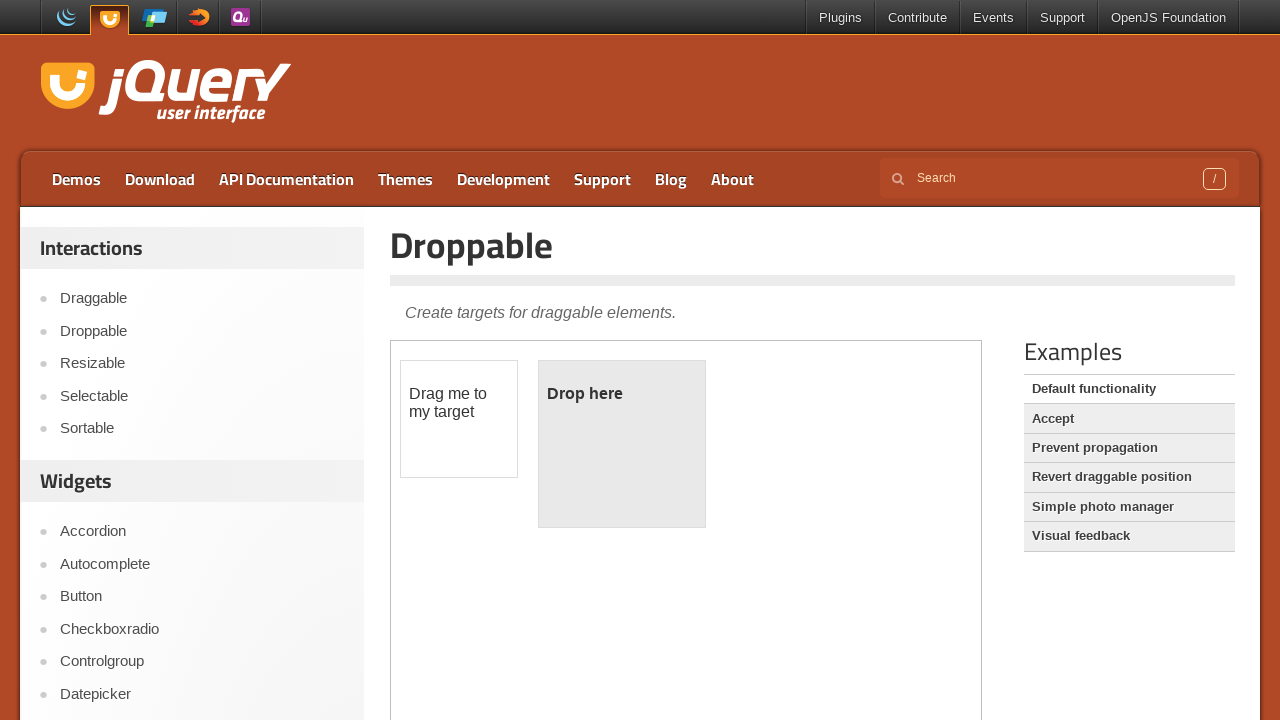

Located droppable target element within iframe
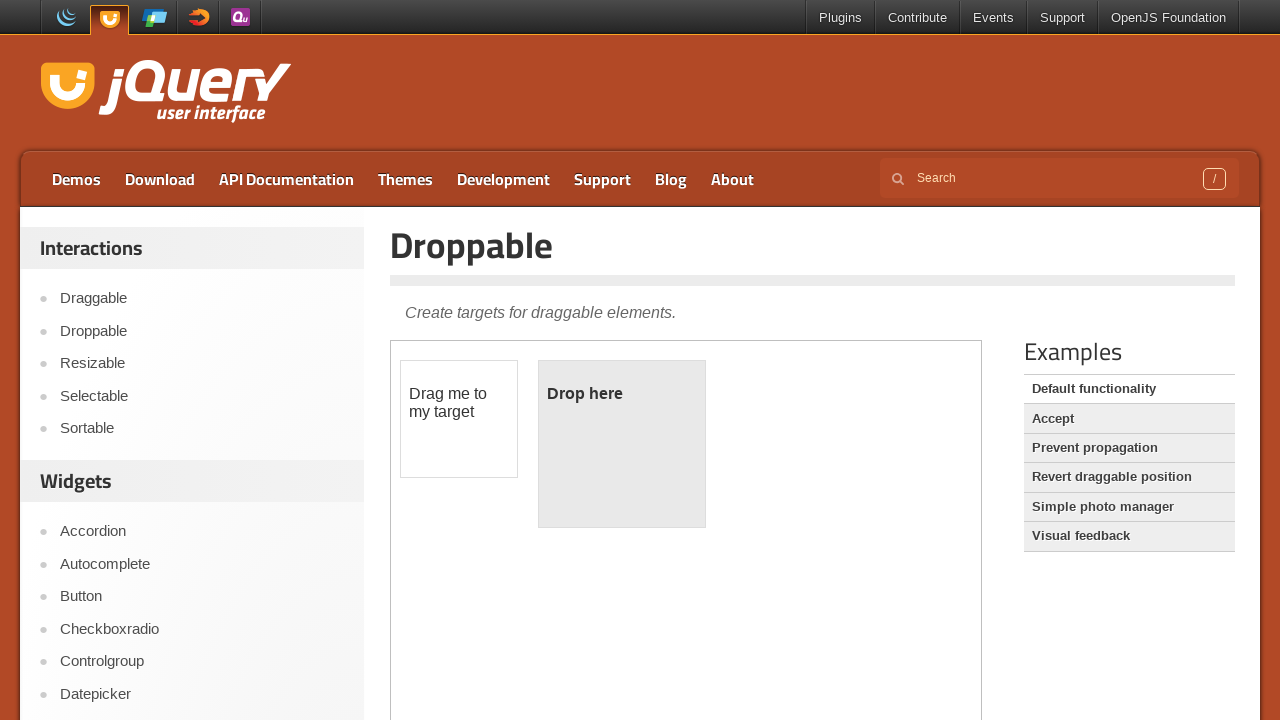

Dragged source element and dropped it onto target droppable area at (622, 444)
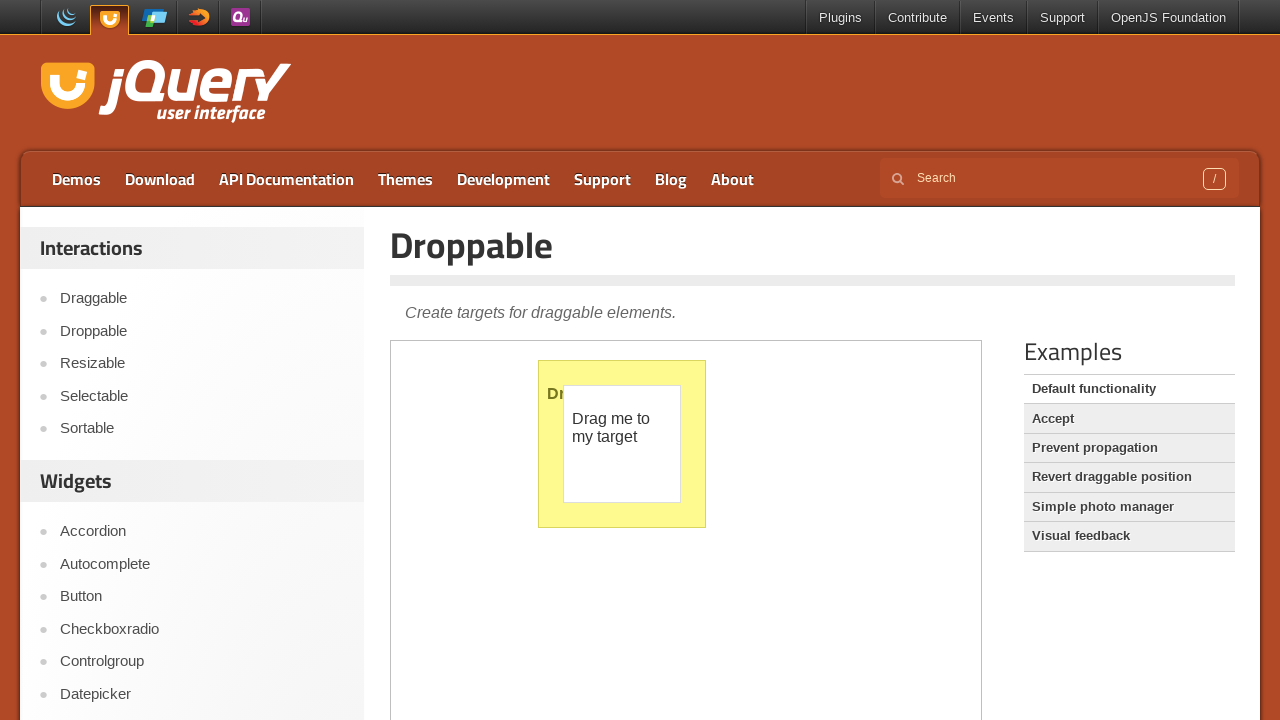

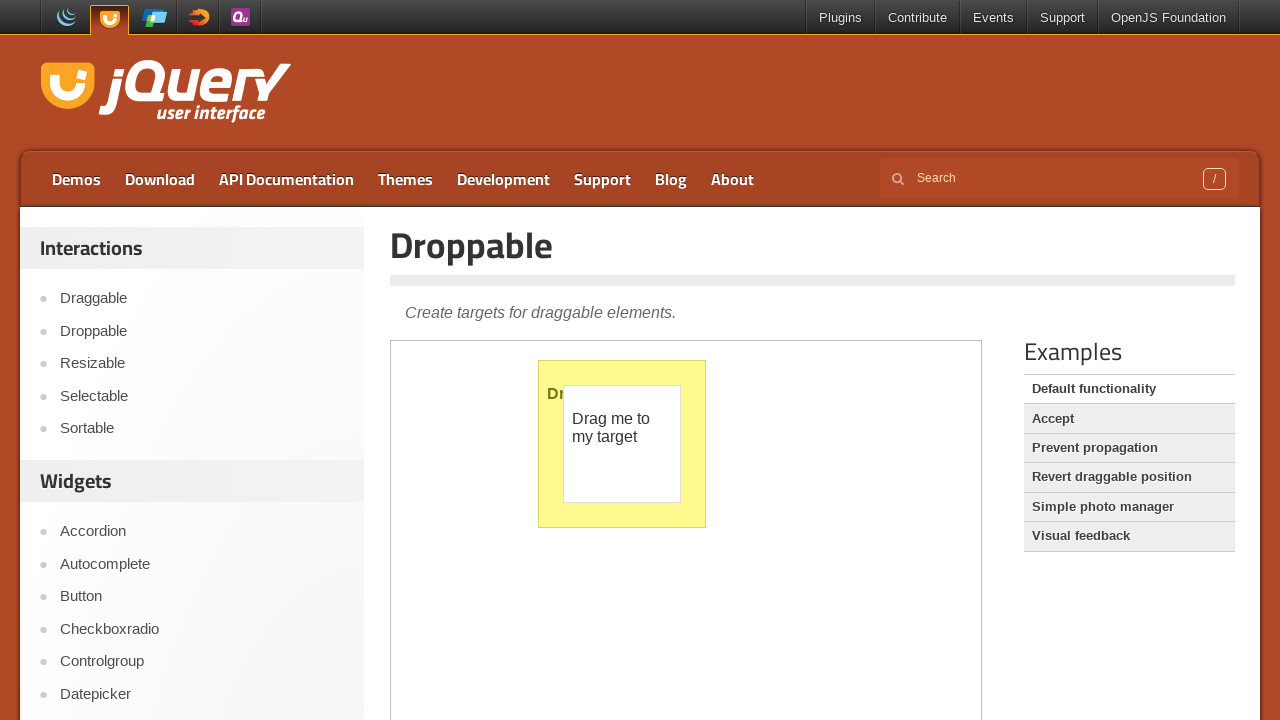